Tests the contact form functionality by clicking the Contact link, filling in email, name, and message fields, then submitting the form and accepting the alert confirmation

Starting URL: https://www.demoblaze.com/

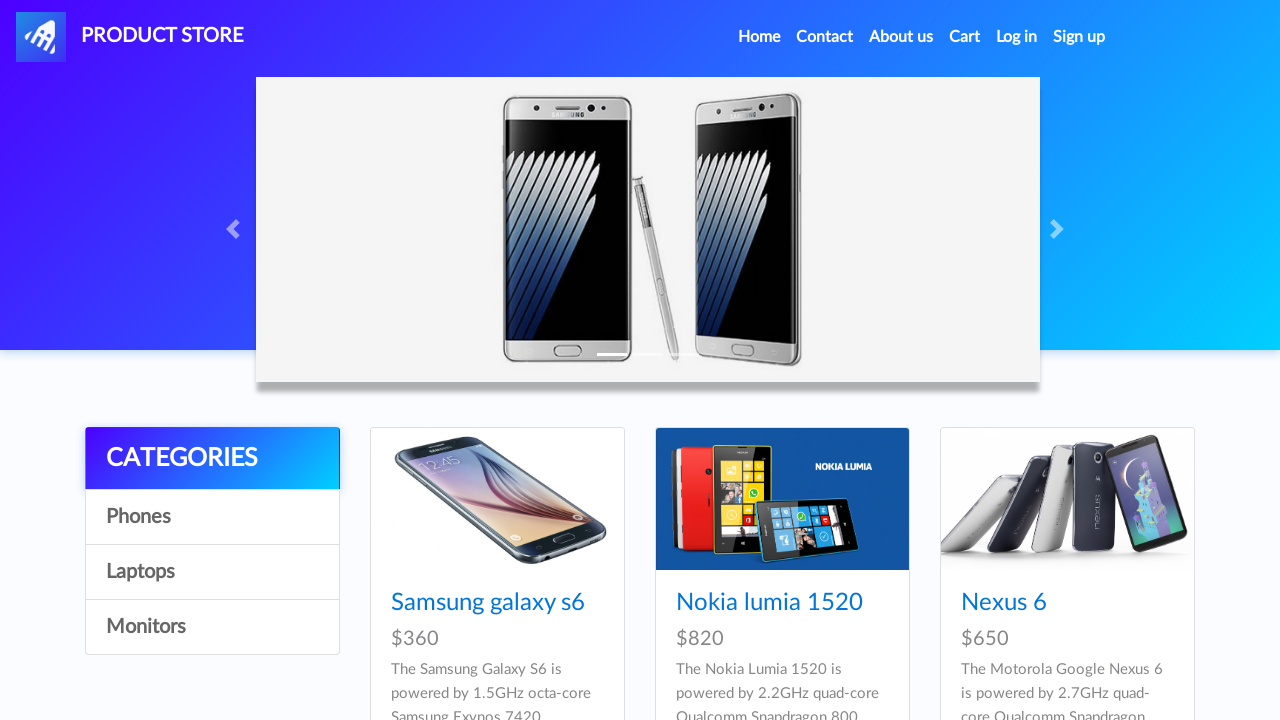

Clicked Contact link at (825, 37) on a:text('Contact')
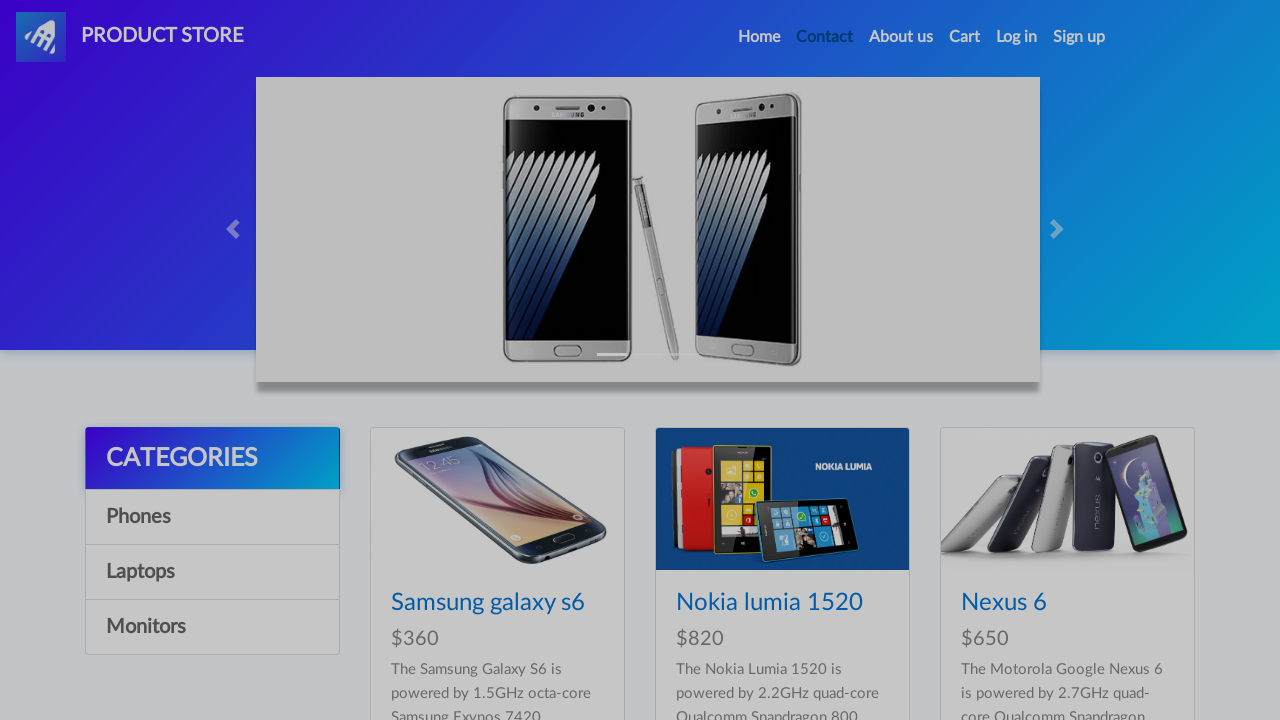

Contact modal loaded and email field is visible
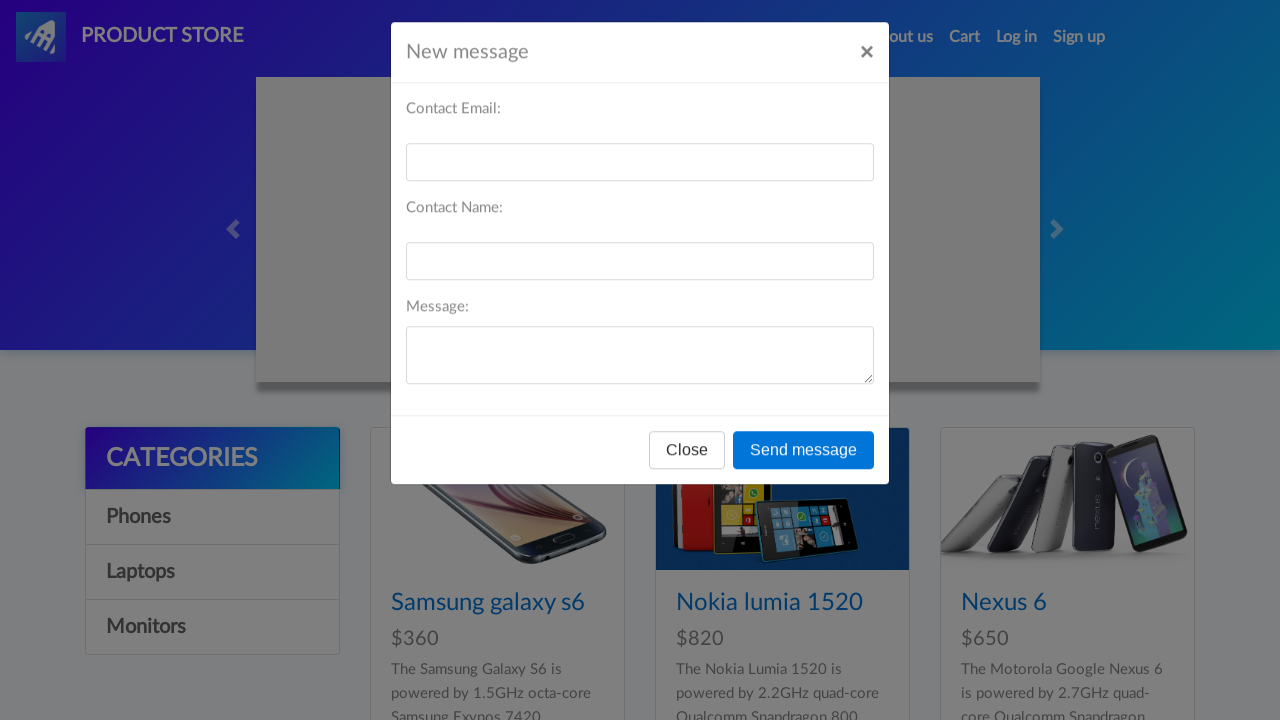

Filled email field with 'johndoe@example.com' on #recipient-email
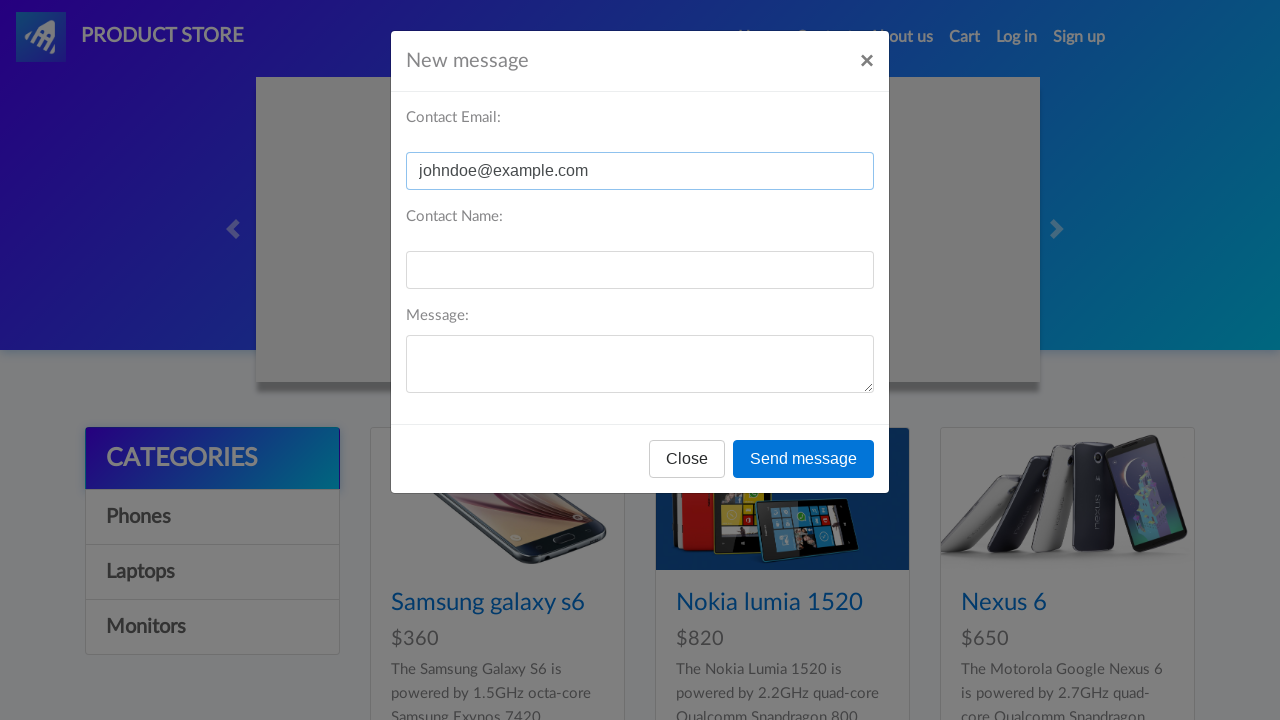

Filled name field with 'John Doe' on #recipient-name
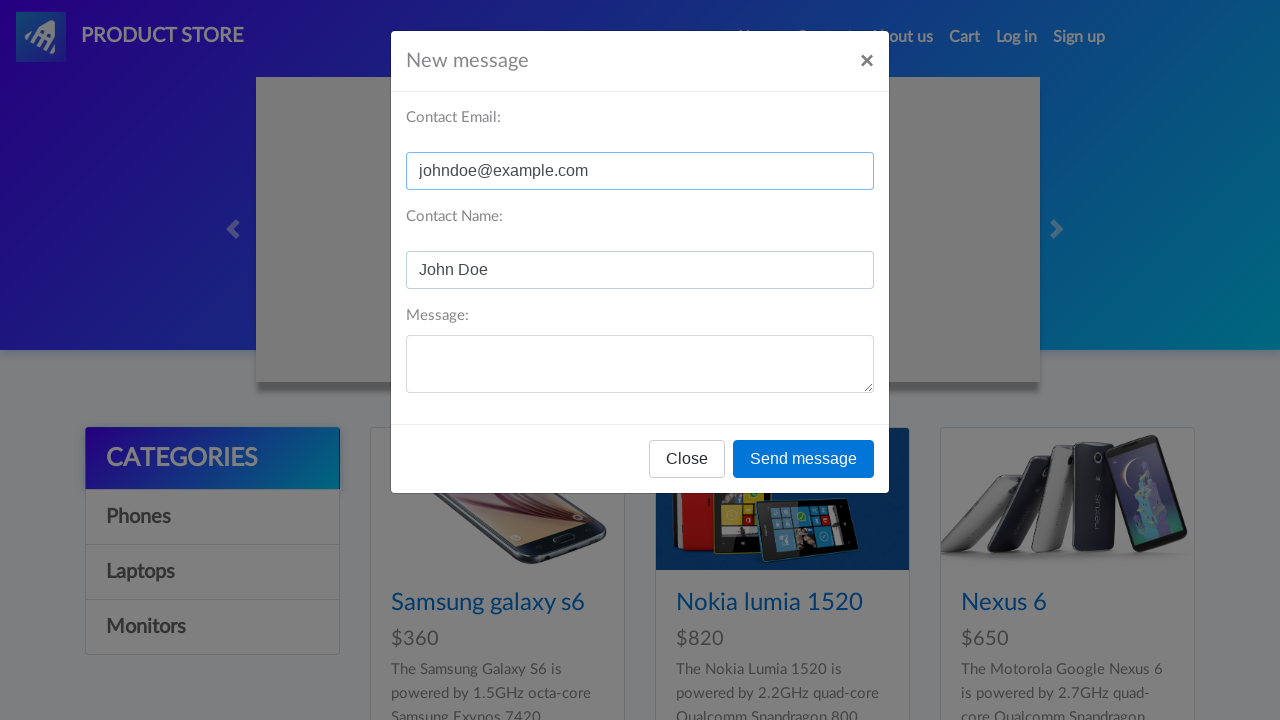

Filled message field with inquiry text on #message-text
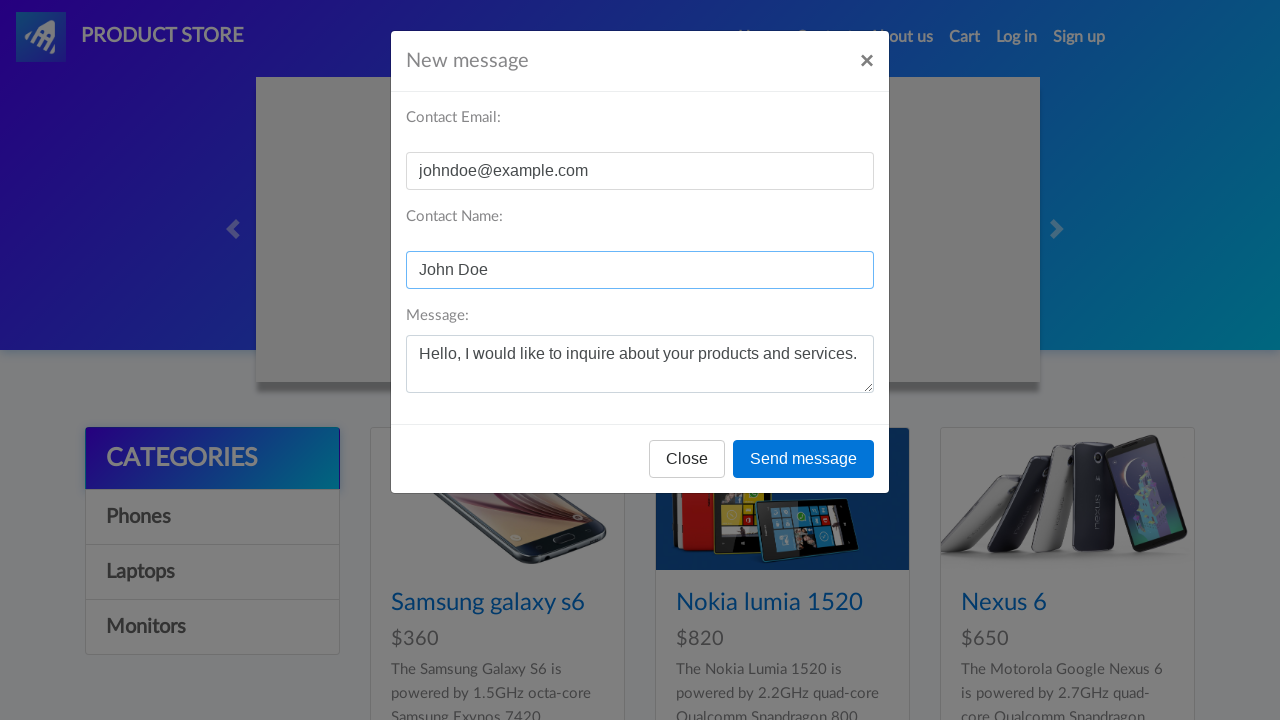

Clicked send message button at (804, 459) on xpath=//*[@id='exampleModal']/div/div/div[3]/button[2]
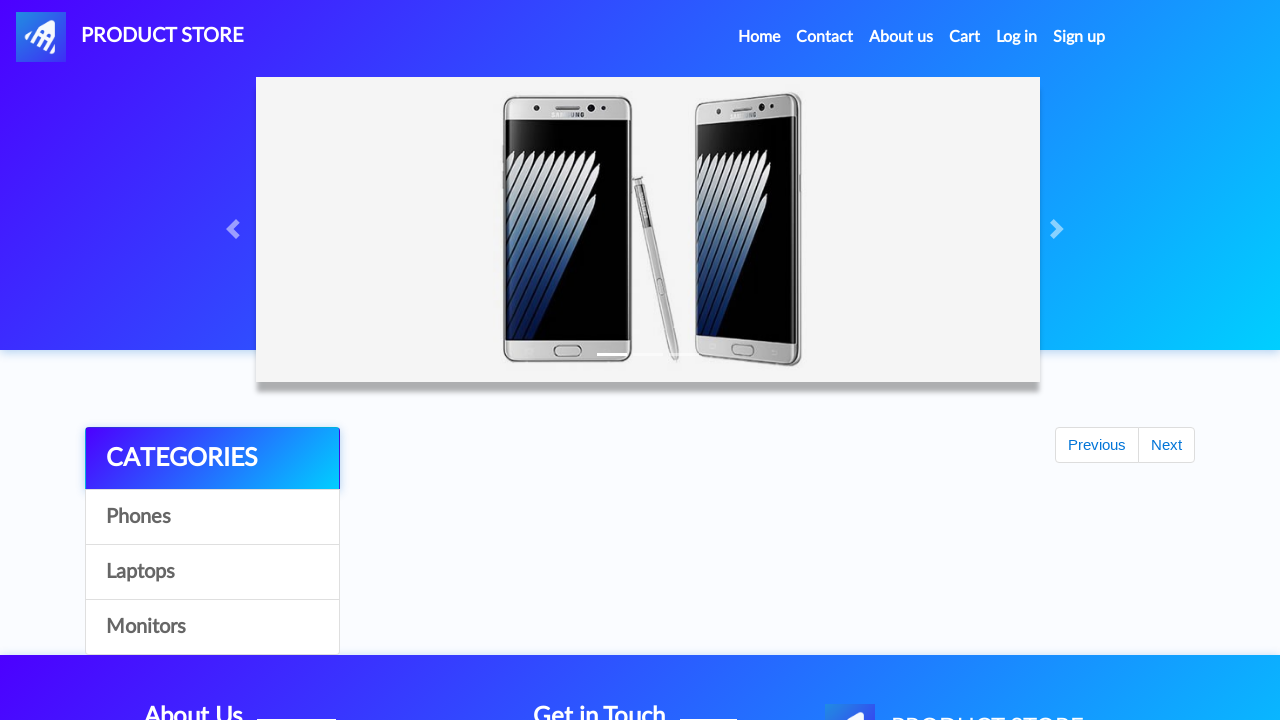

Accepted alert confirmation dialog
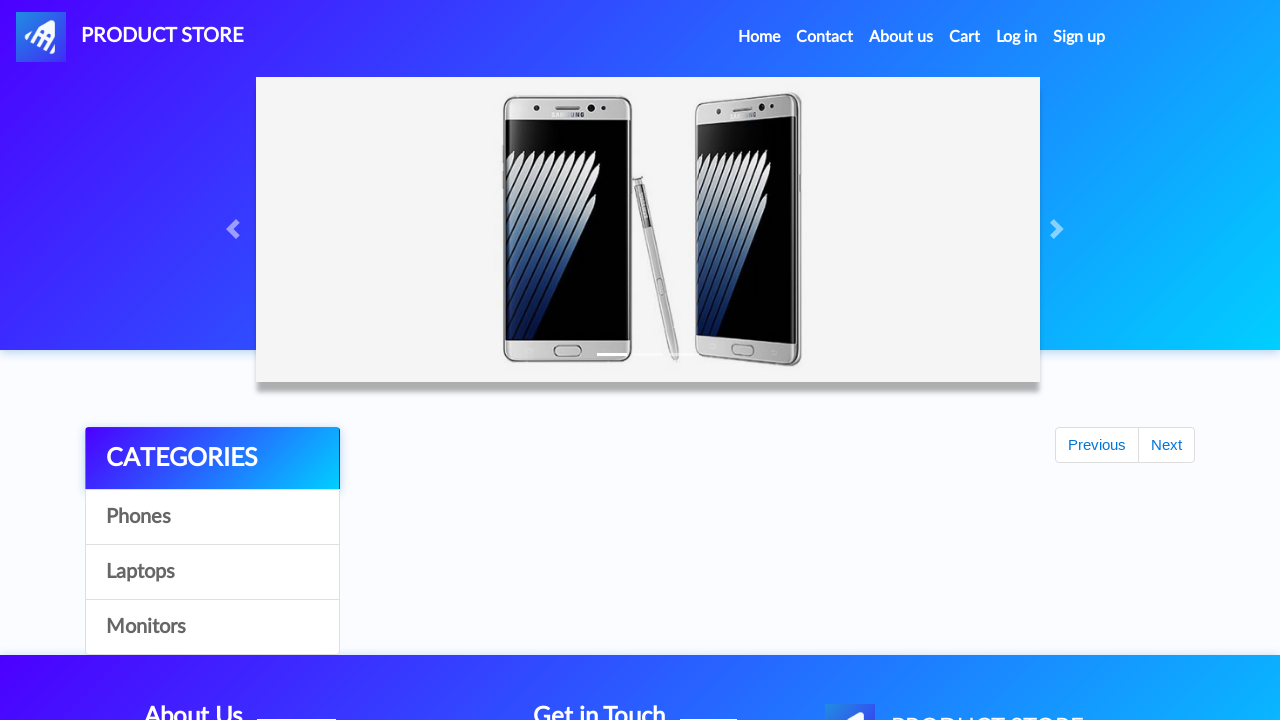

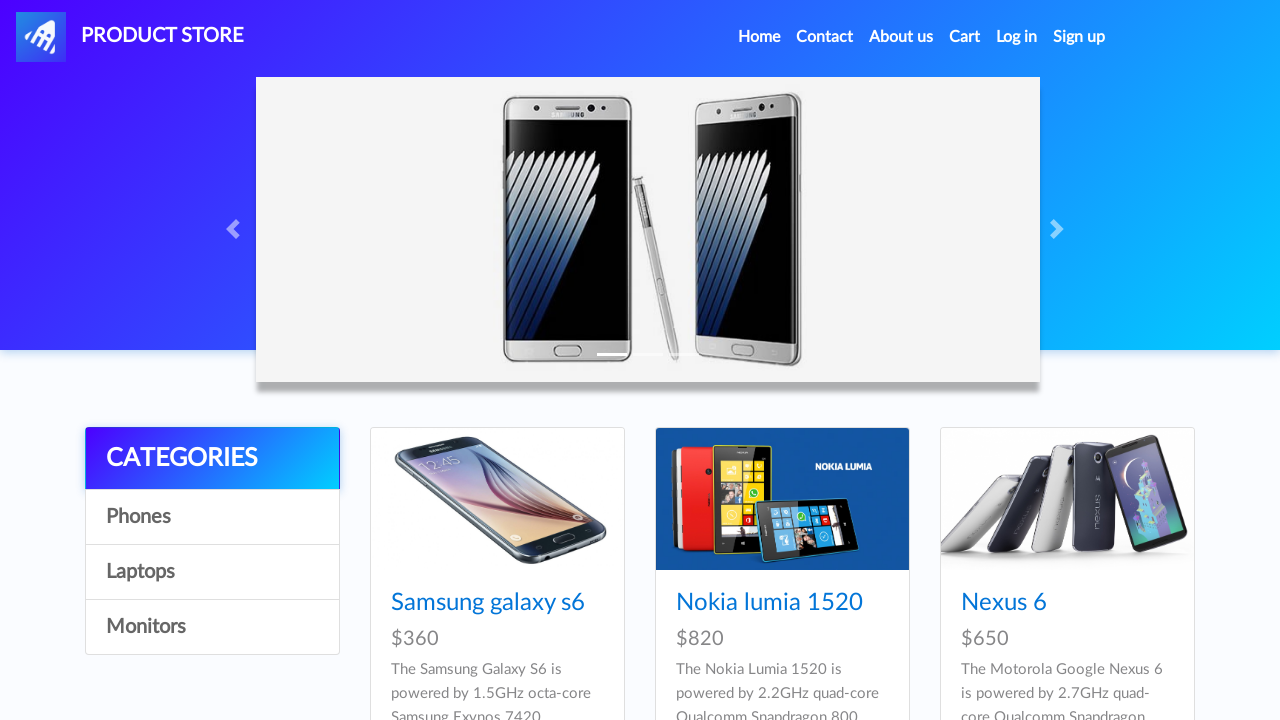